Tests iframe navigation by switching to an iframe, scrolling within it, and returning to the main content

Starting URL: https://demoqa.com/frames

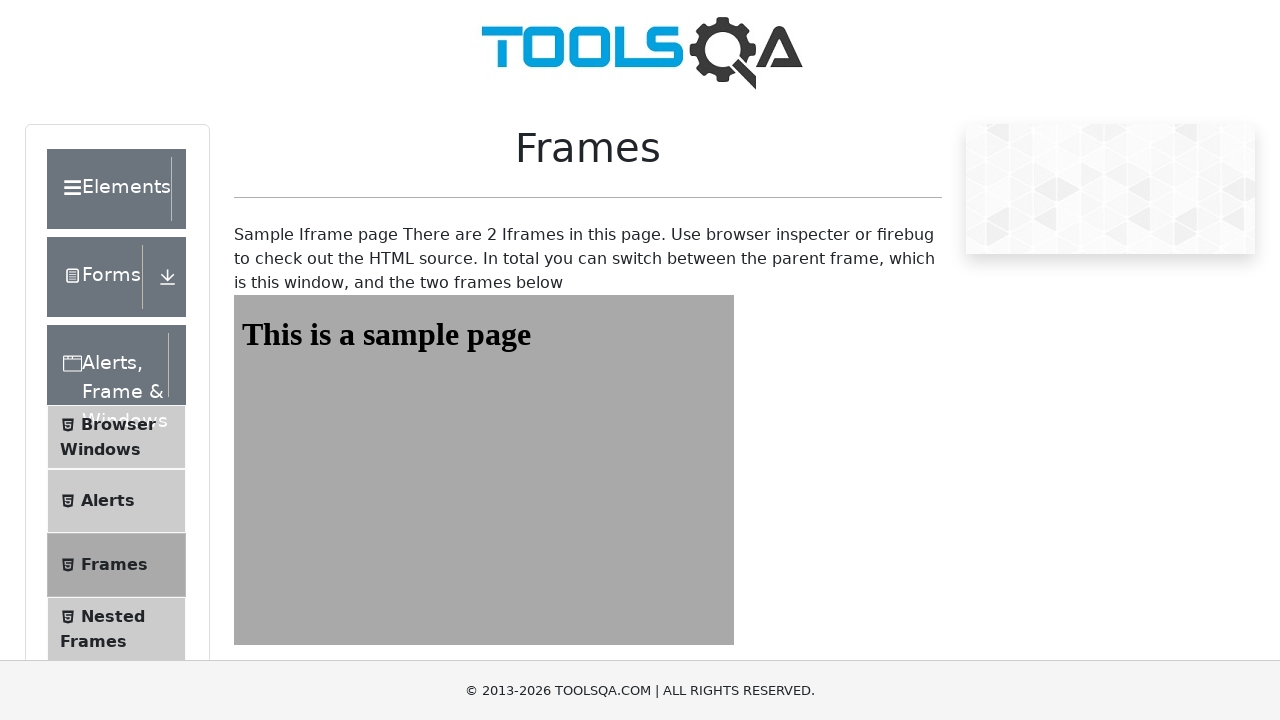

Navigated to https://demoqa.com/frames
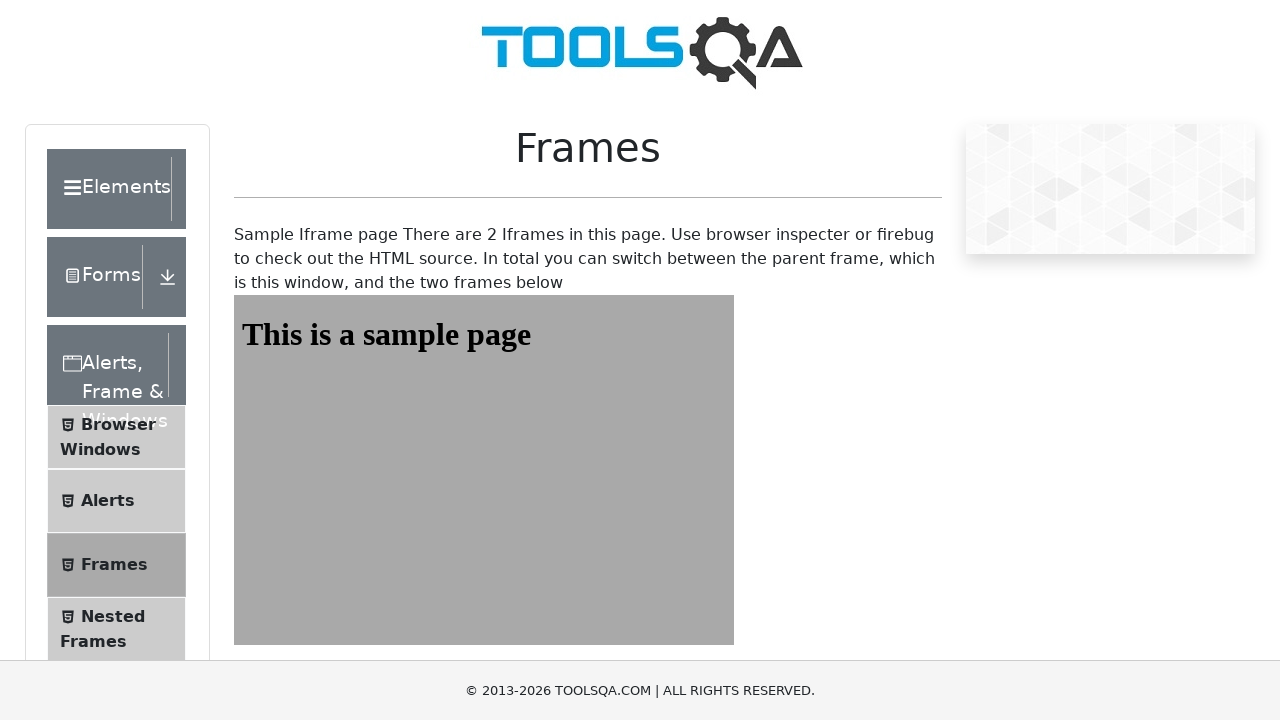

Switched to iframe 'frame2'
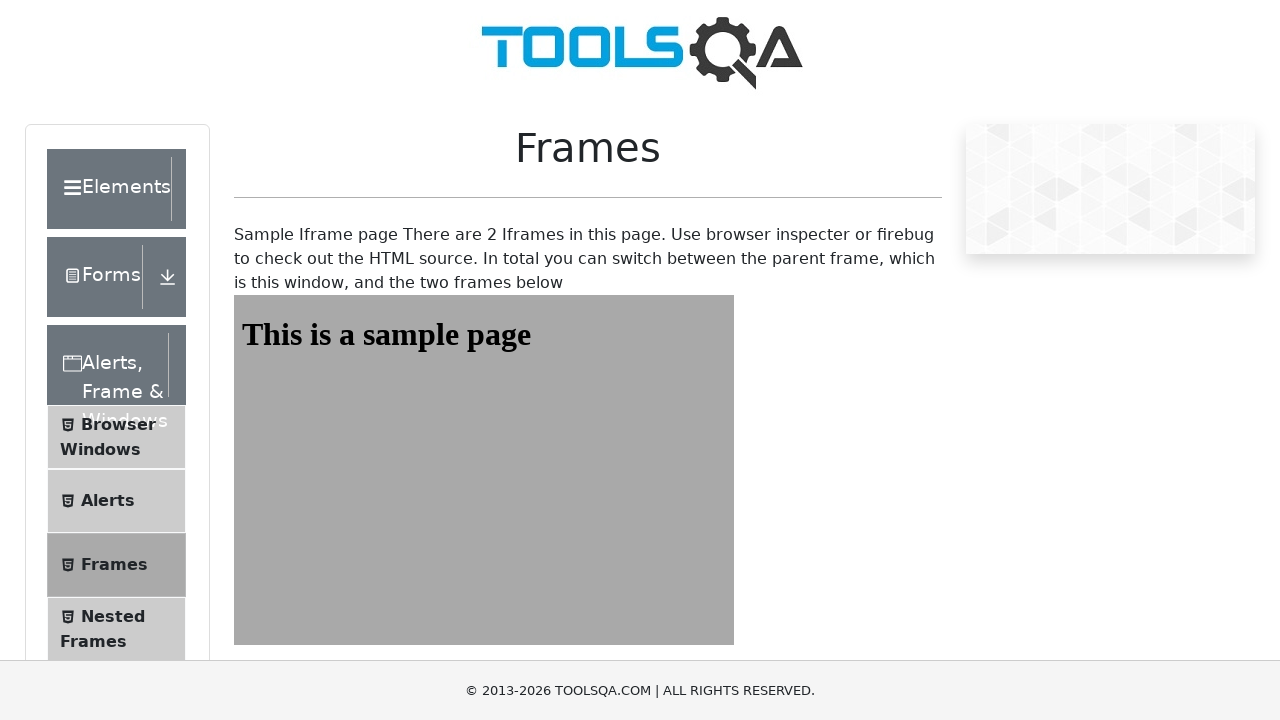

Scrolled down 1000px within iframe
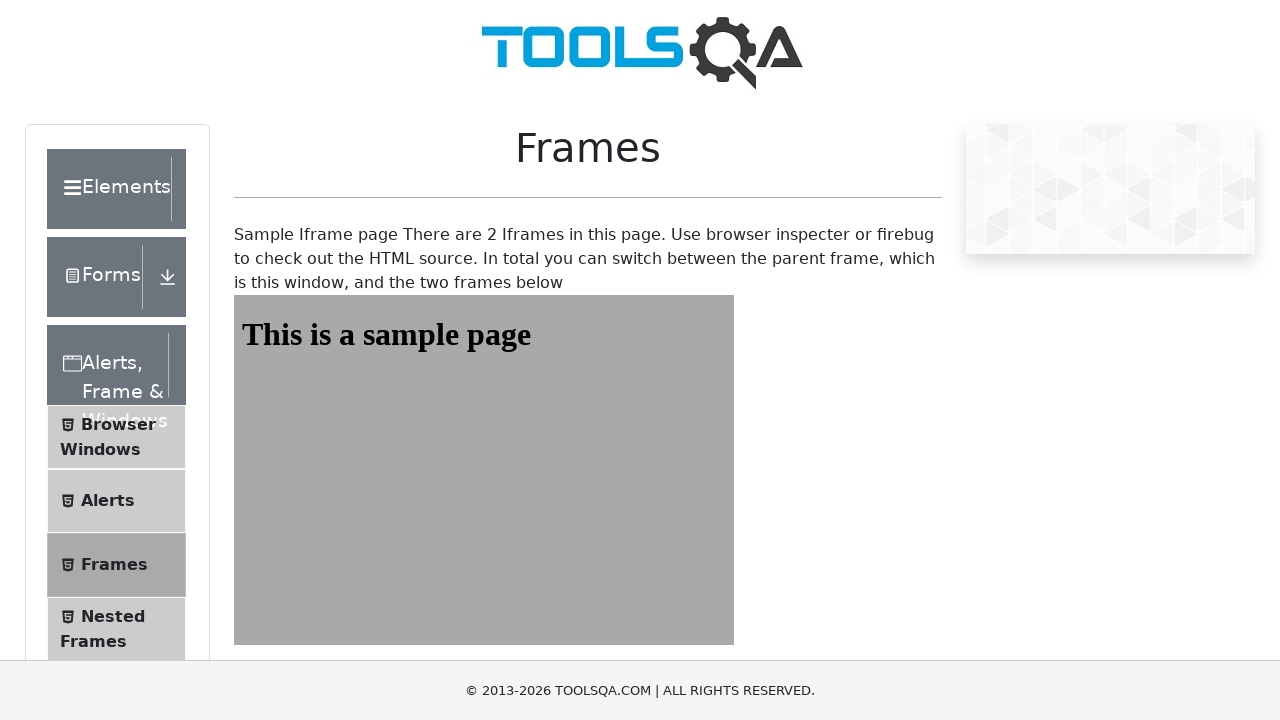

Scrolled down 1000px in main content
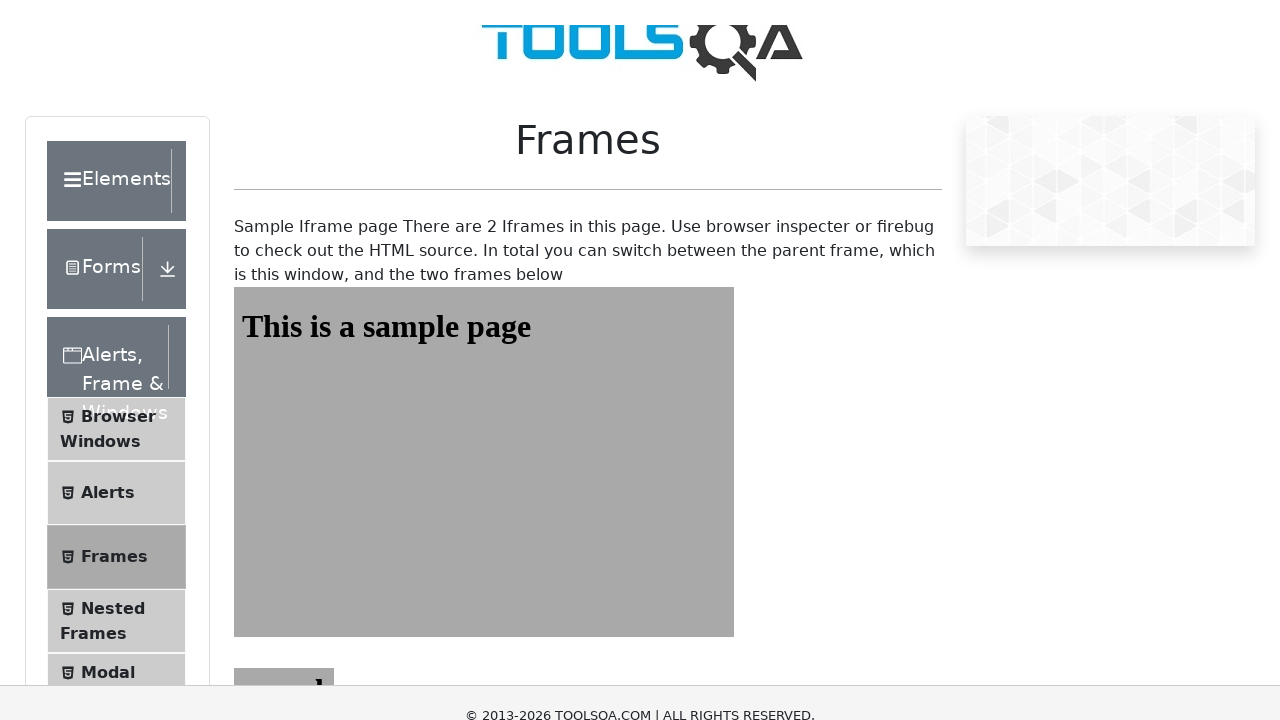

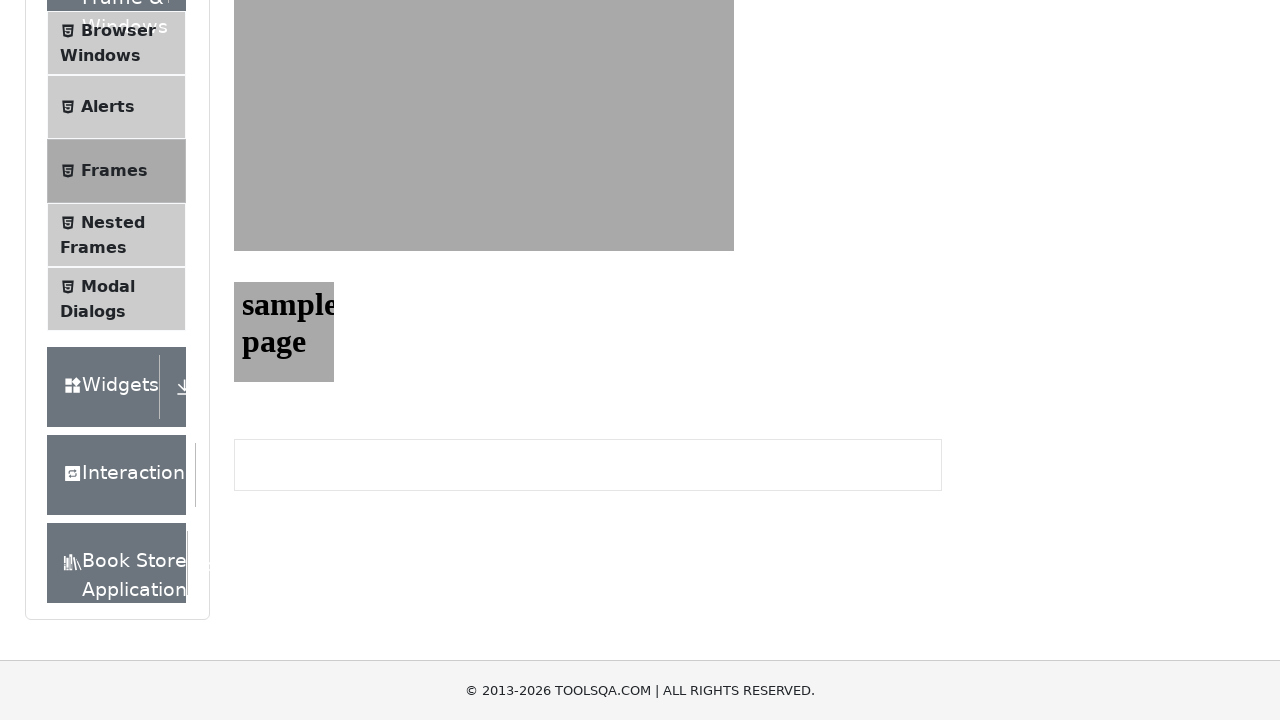